Tests the user registration flow on ParaBank demo site by filling out the registration form with personal information, username, and password, then submitting the form.

Starting URL: https://parabank.parasoft.com/parabank/register.htm

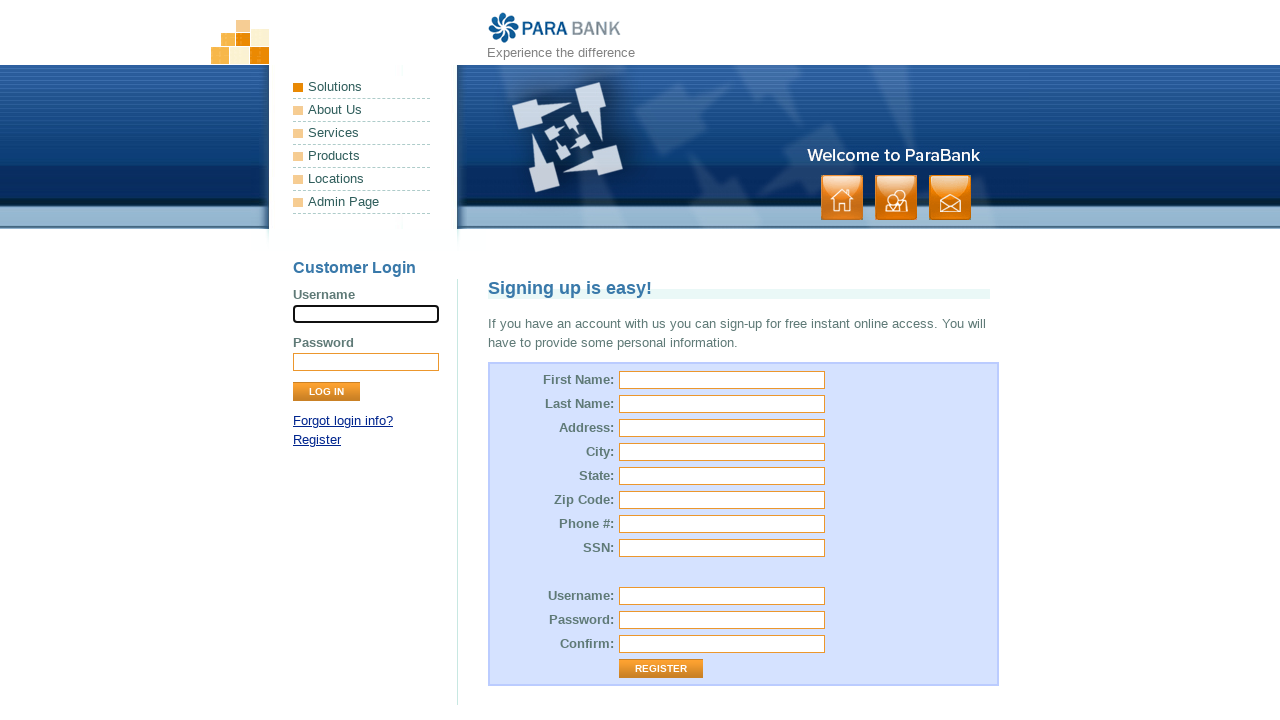

Filled first name field with 'Marcus' on input[name='customer.firstName']
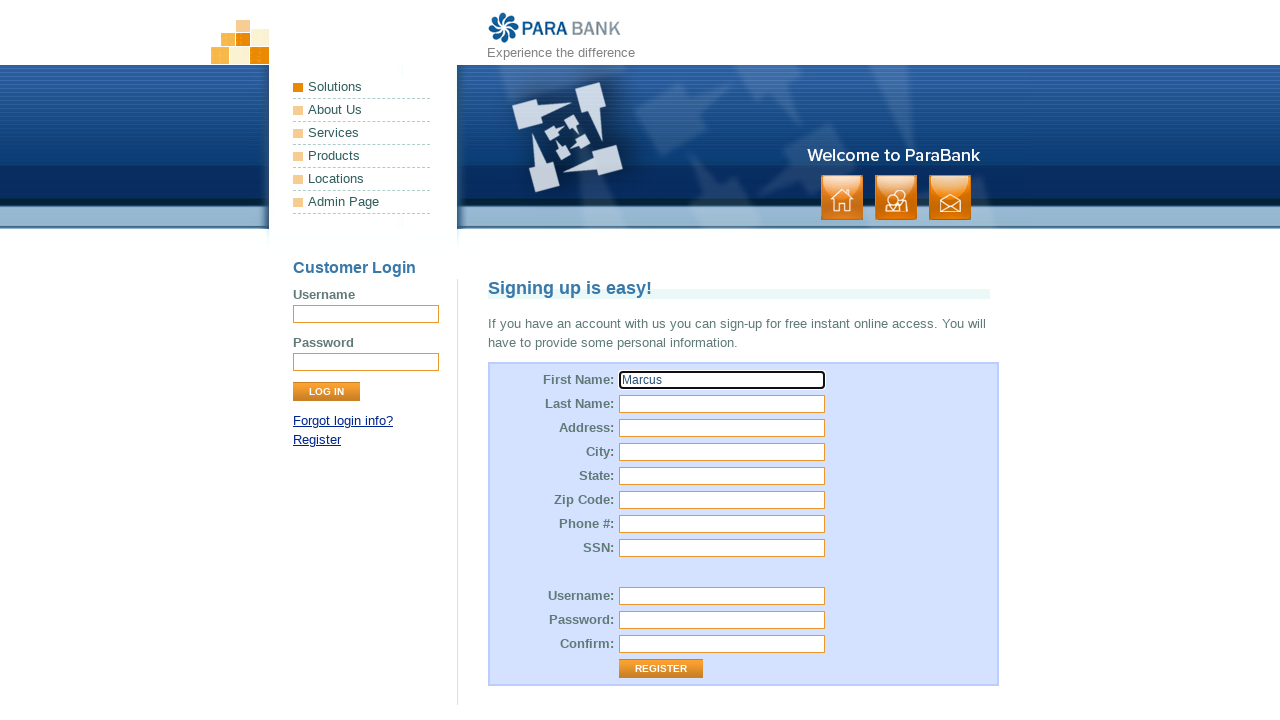

Filled last name field with 'Johnson' on input[name='customer.lastName']
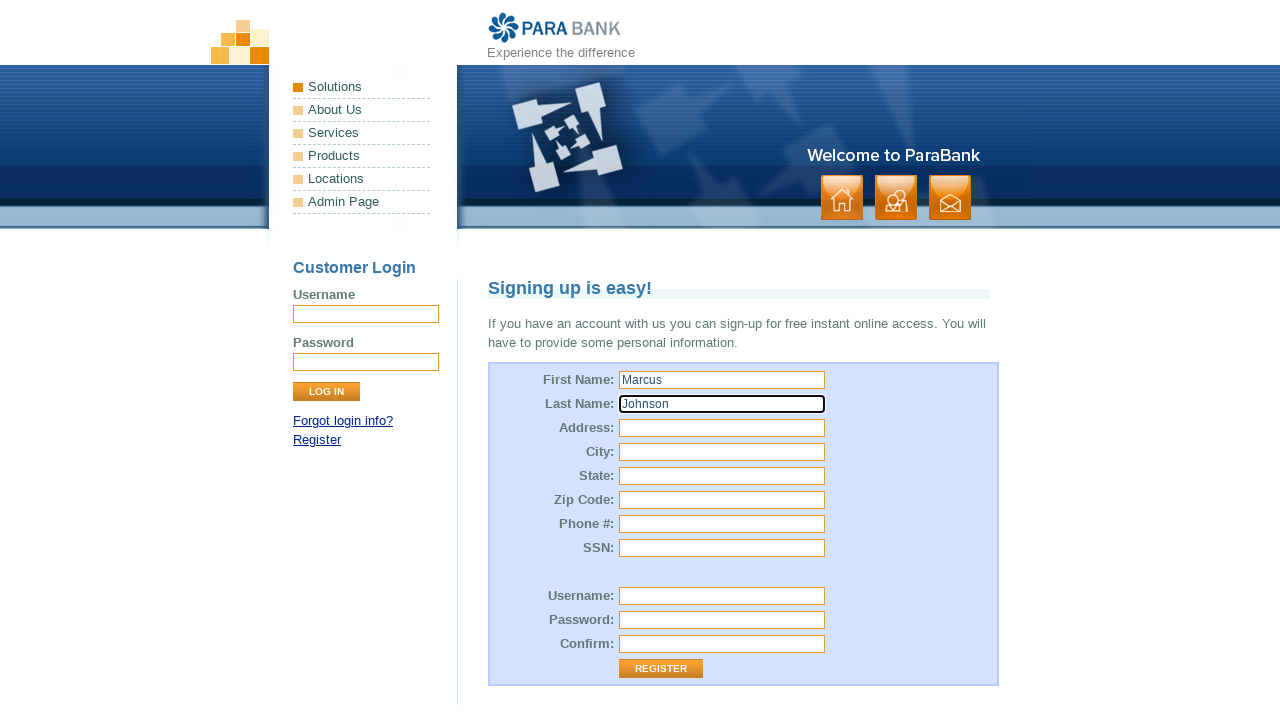

Filled street address field with '5678 Oak Avenue' on input[name='customer.address.street']
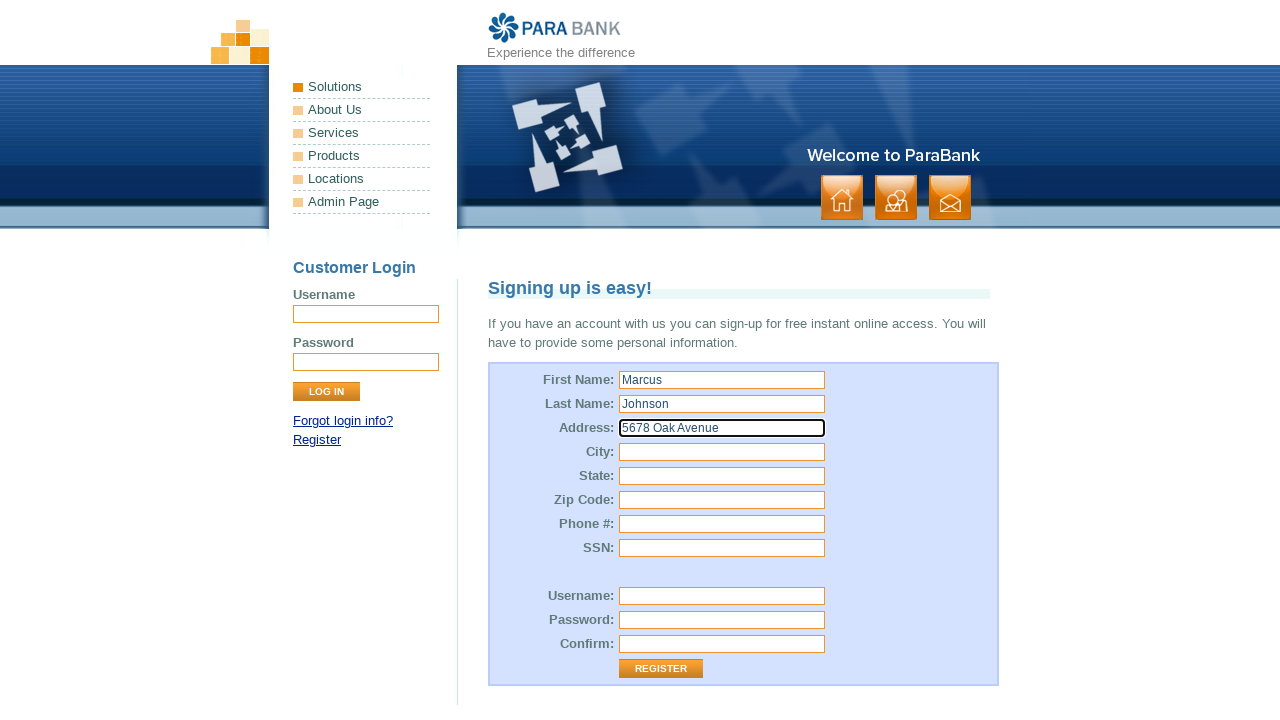

Filled city field with 'San Diego' on input[name='customer.address.city']
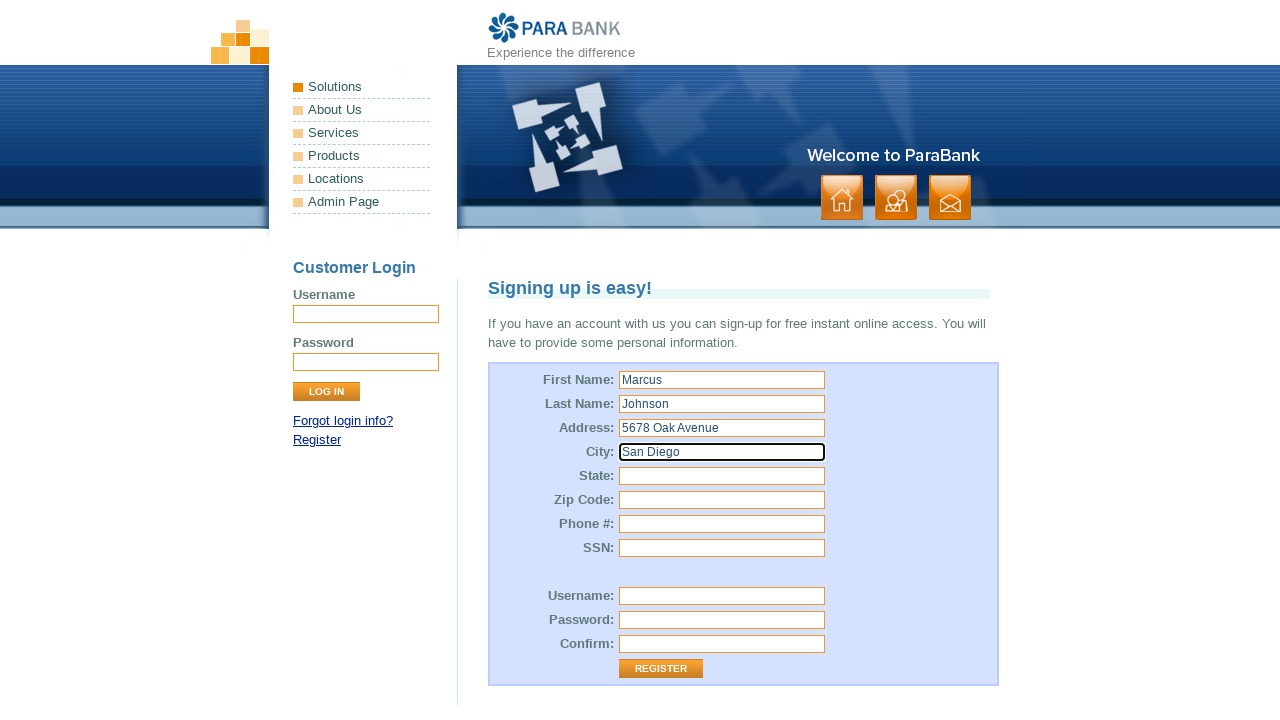

Filled state field with 'CA' on input[name='customer.address.state']
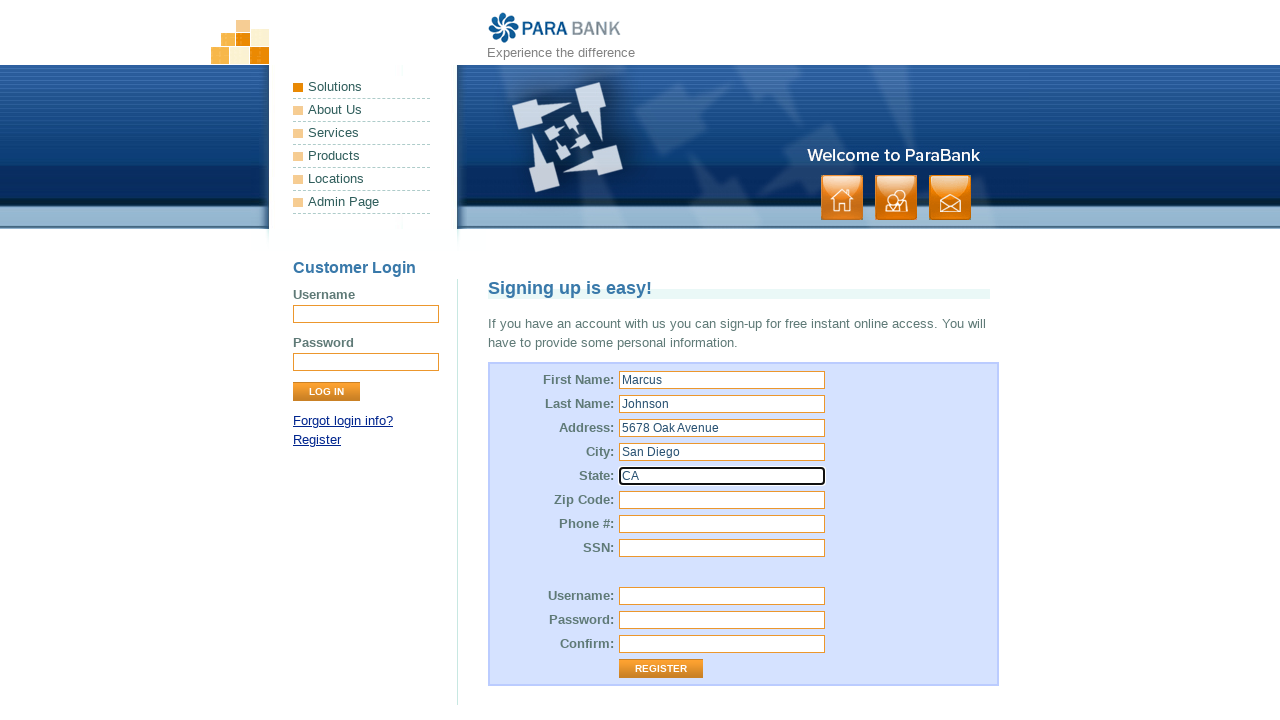

Filled zip code field with '92101' on input[name='customer.address.zipCode']
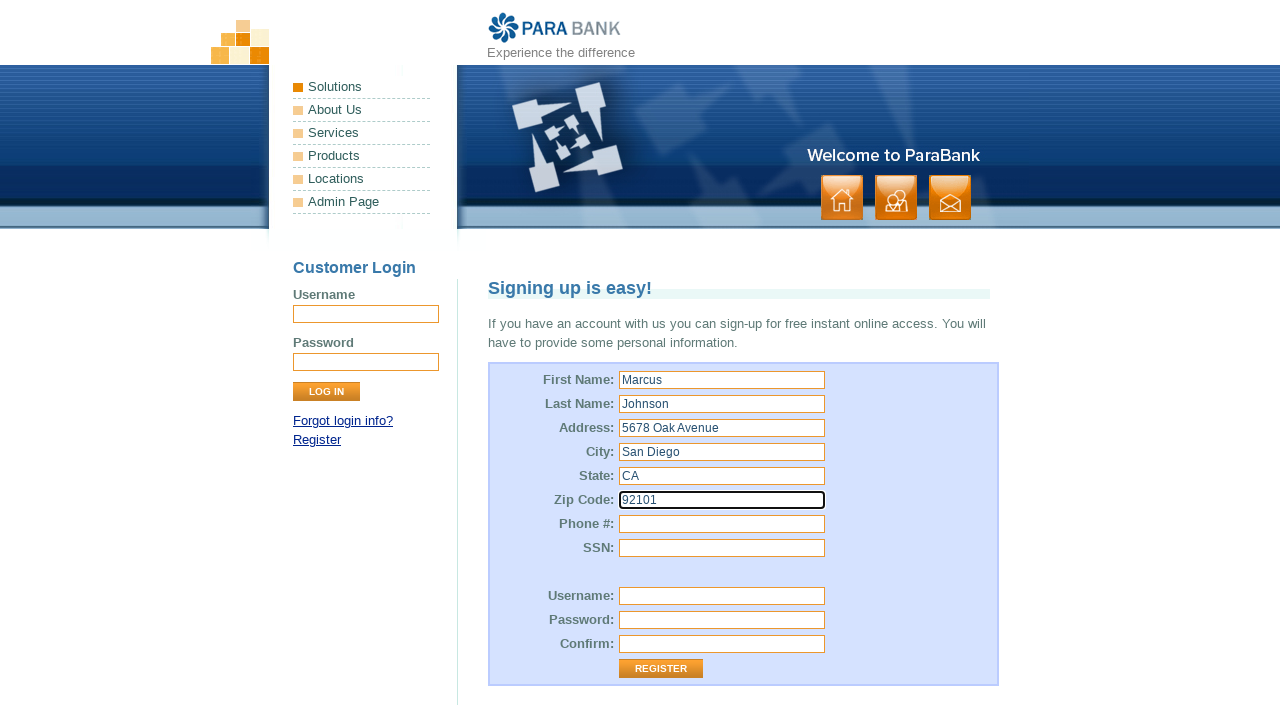

Filled SSN field with '987654321' on input[name='customer.ssn']
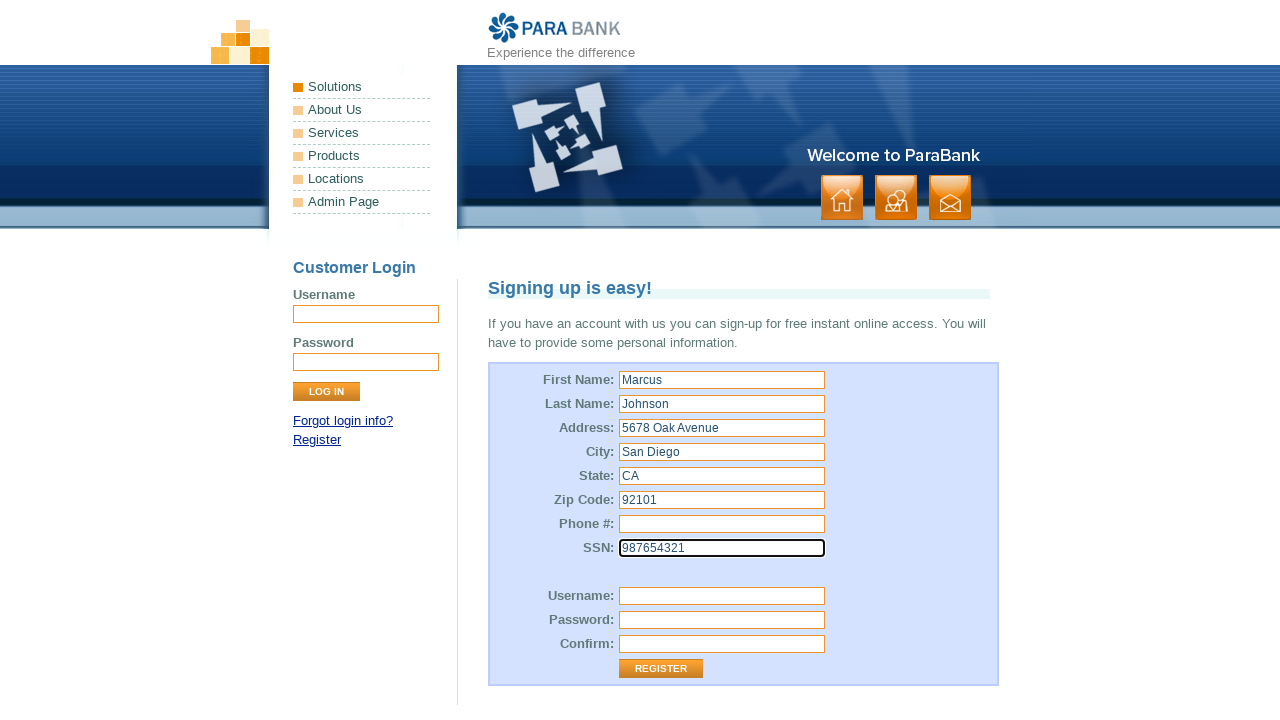

Filled username field with 'mjohnson2024' on input[name='customer.username']
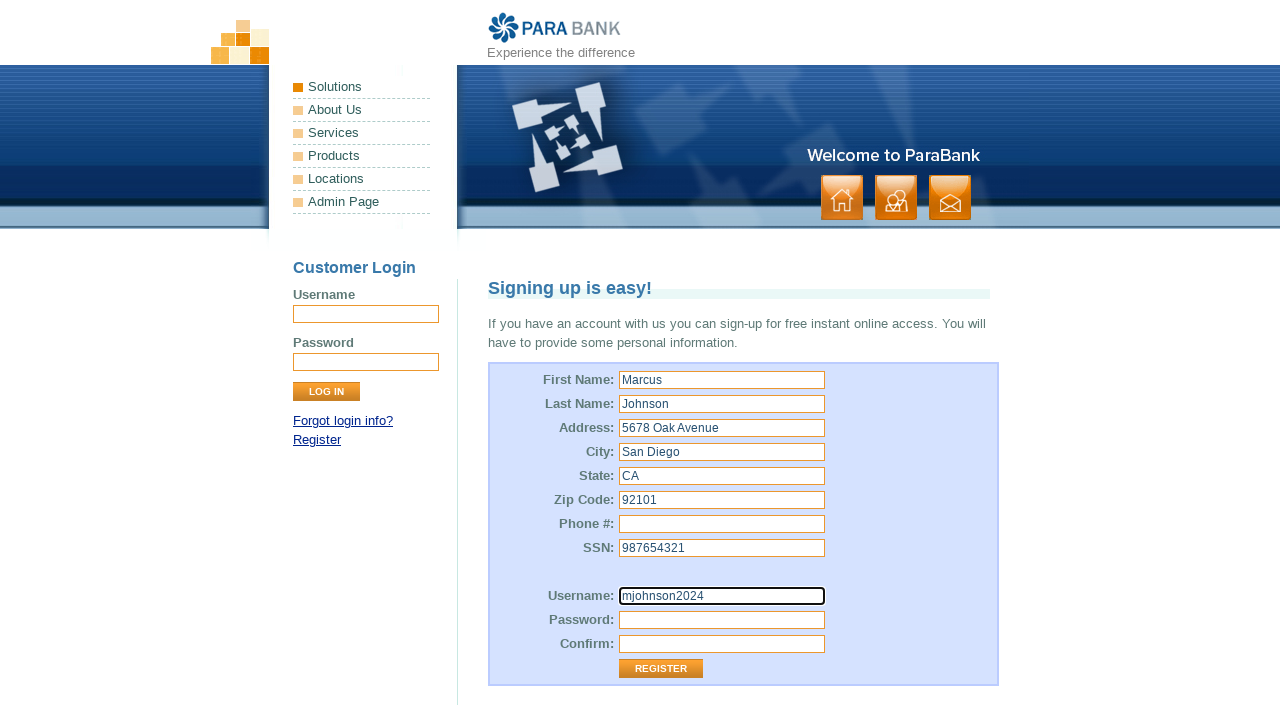

Filled password field with 'SecurePass123' on input[name='customer.password']
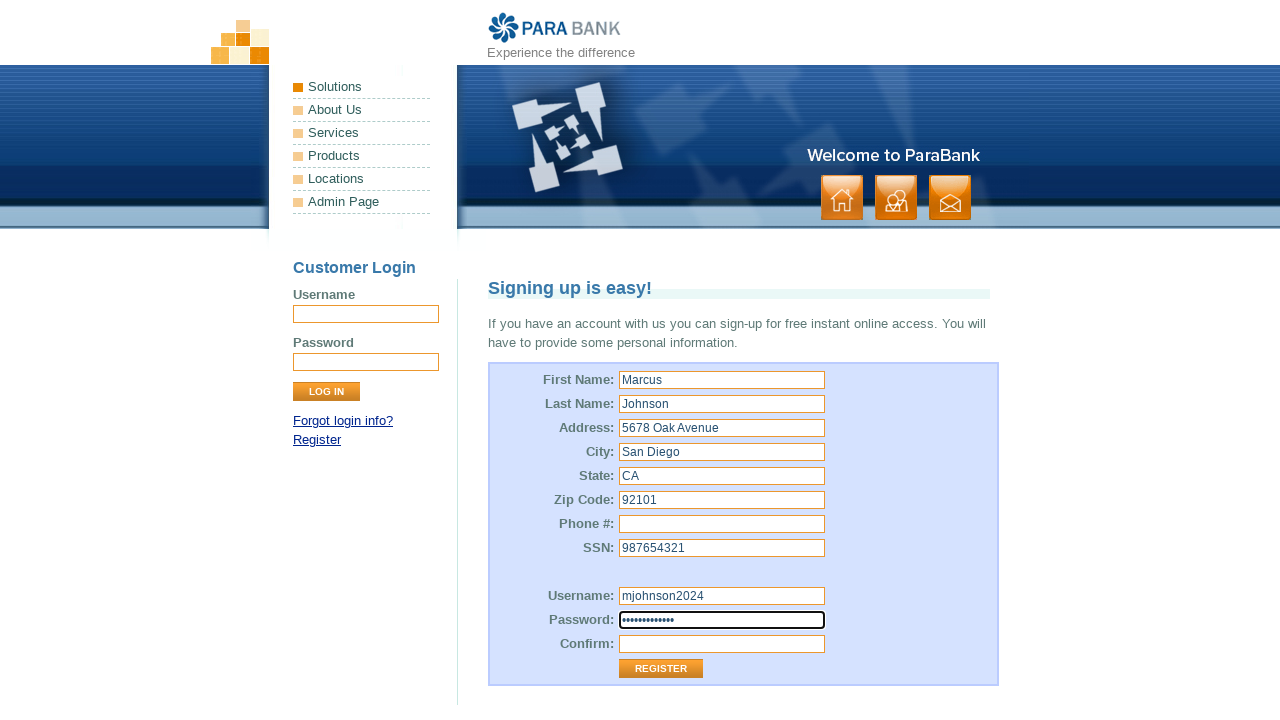

Filled password confirmation field with 'SecurePass123' on input[name='repeatedPassword']
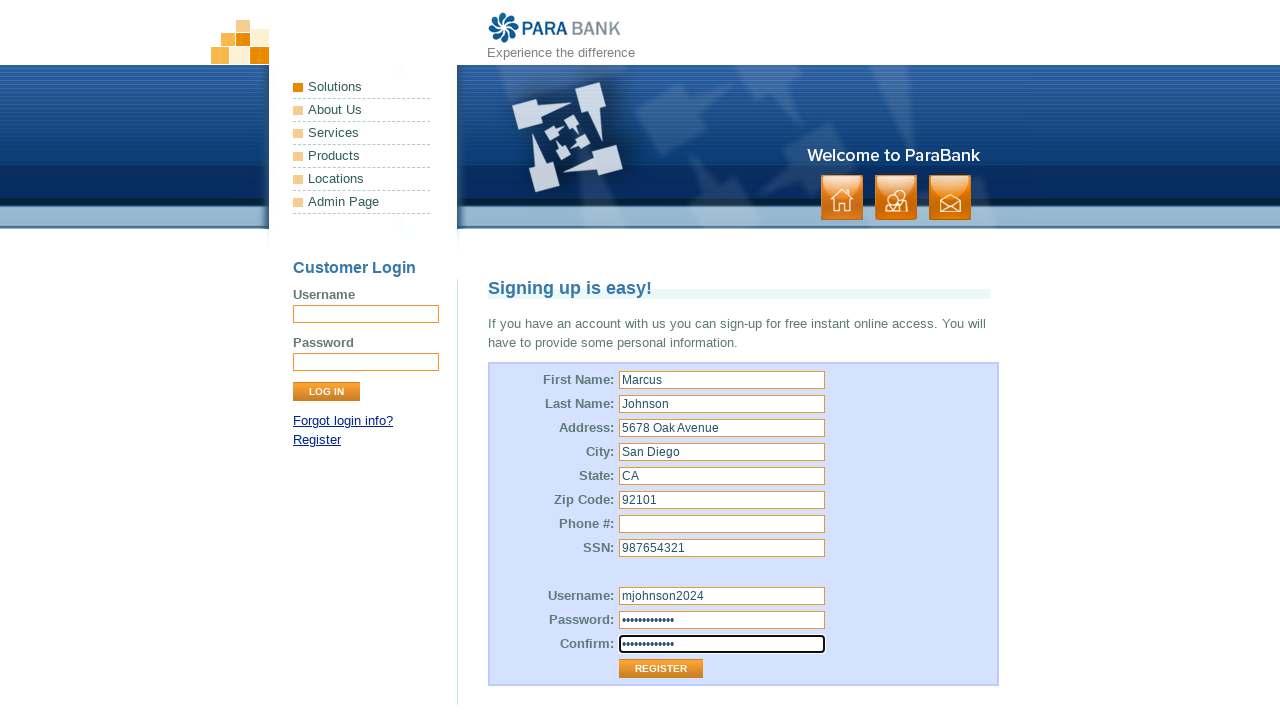

Clicked Register button to submit the registration form at (661, 669) on input[value='Register']
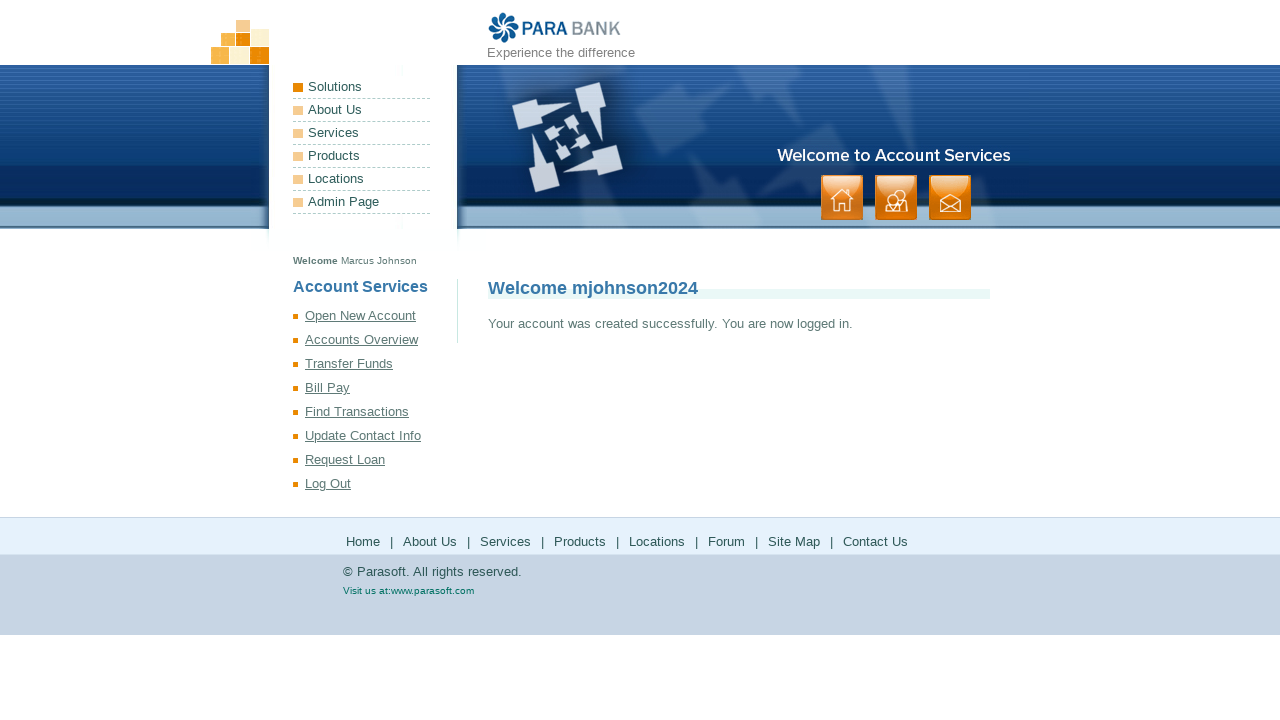

Registration completed and page loaded
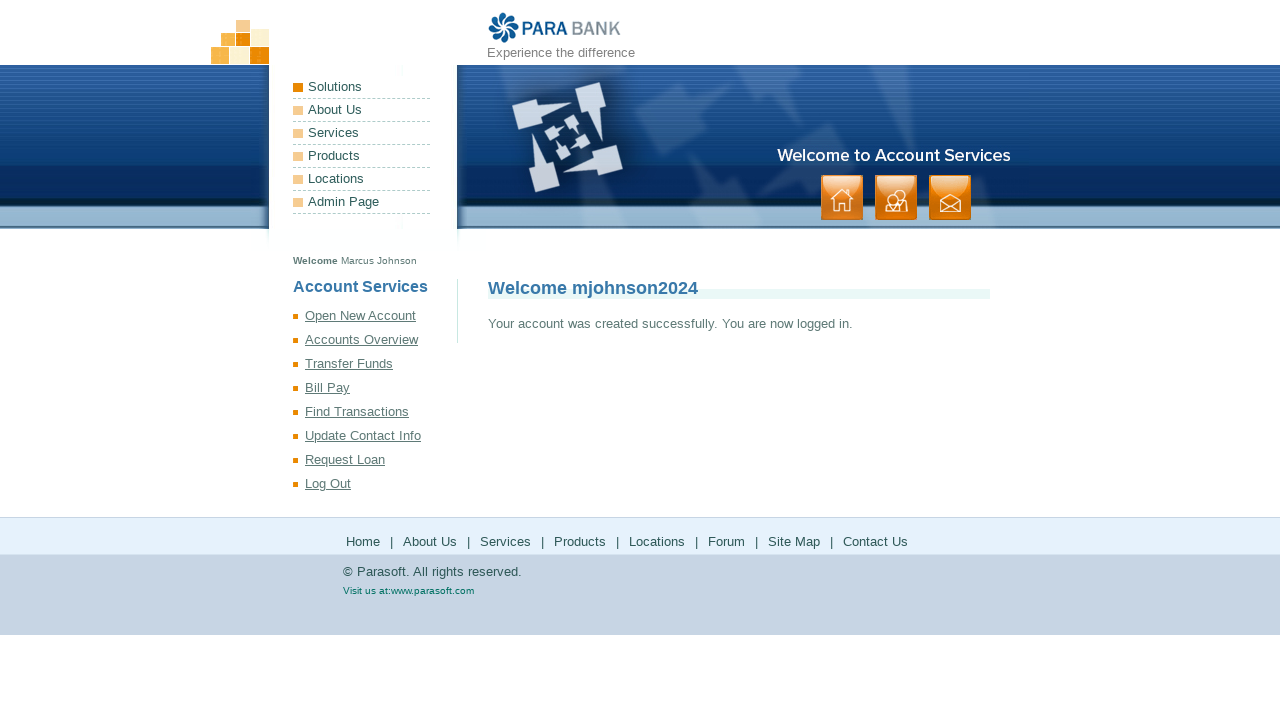

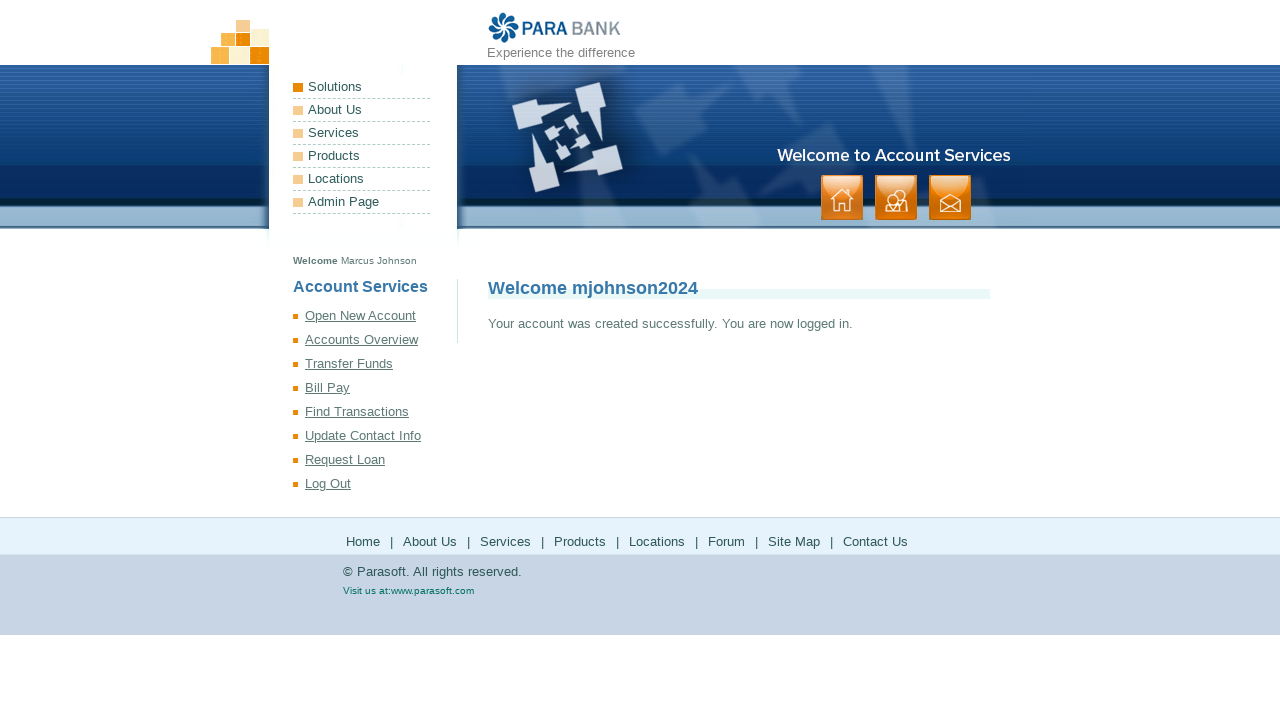